Tests adding todo items to the list by filling the input field and pressing Enter twice to create two items

Starting URL: https://demo.playwright.dev/todomvc

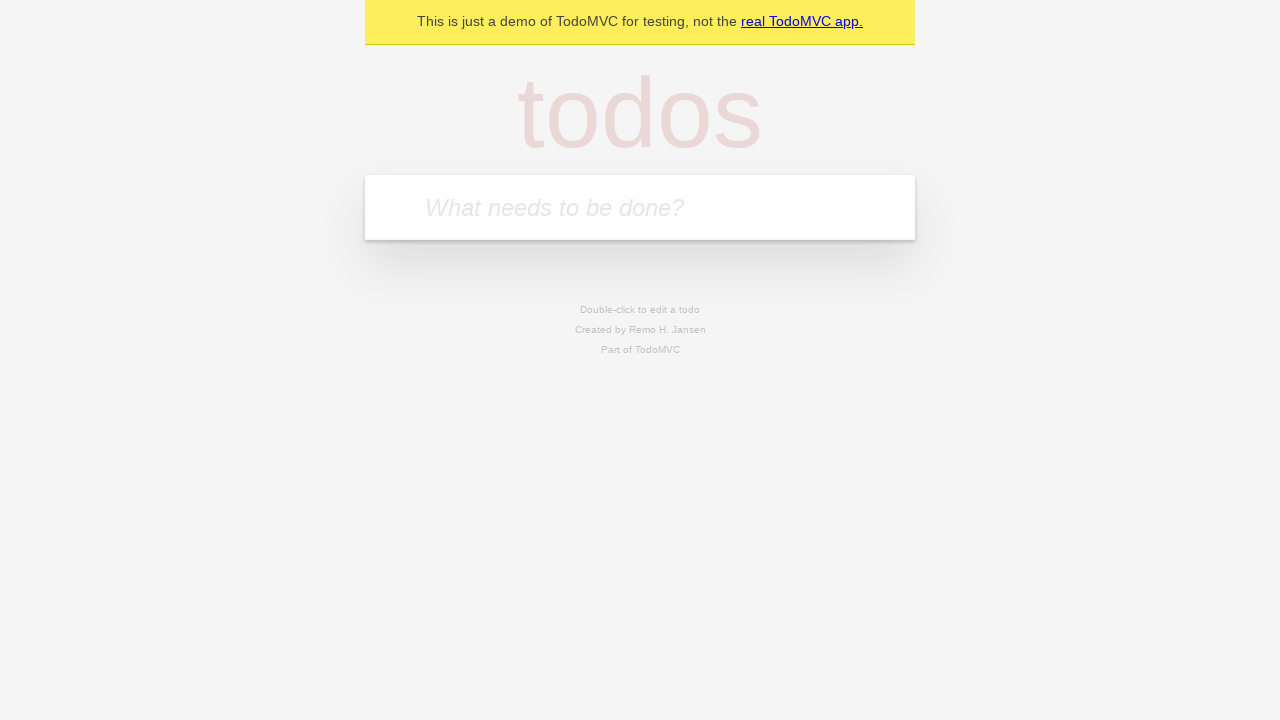

Filled todo input with 'buy some cheese' on internal:attr=[placeholder="What needs to be done?"i]
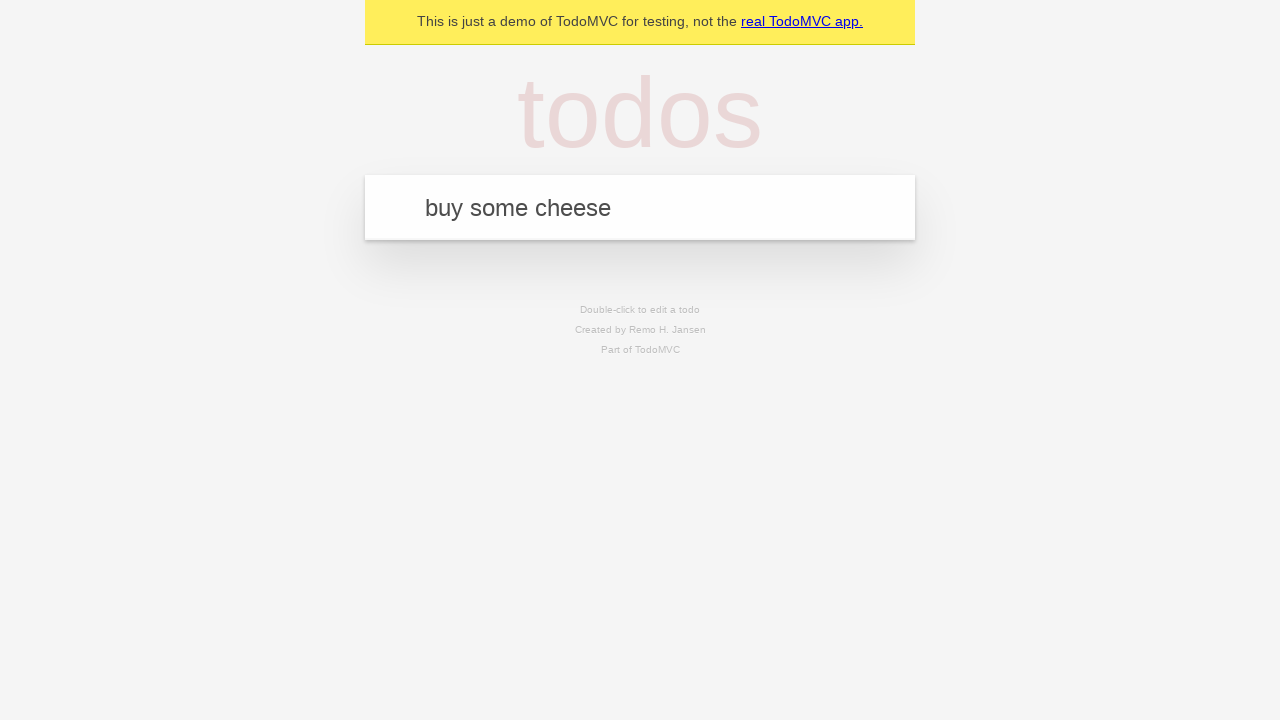

Pressed Enter to create first todo item on internal:attr=[placeholder="What needs to be done?"i]
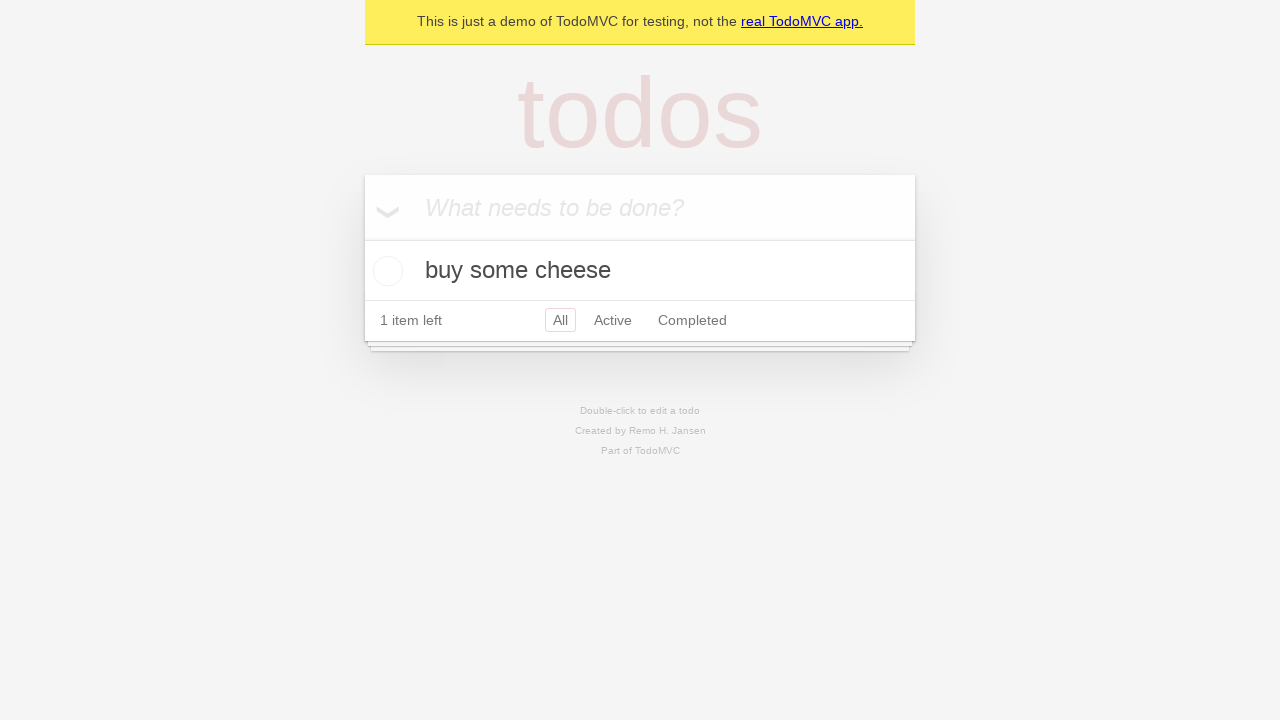

First todo item appeared in the list
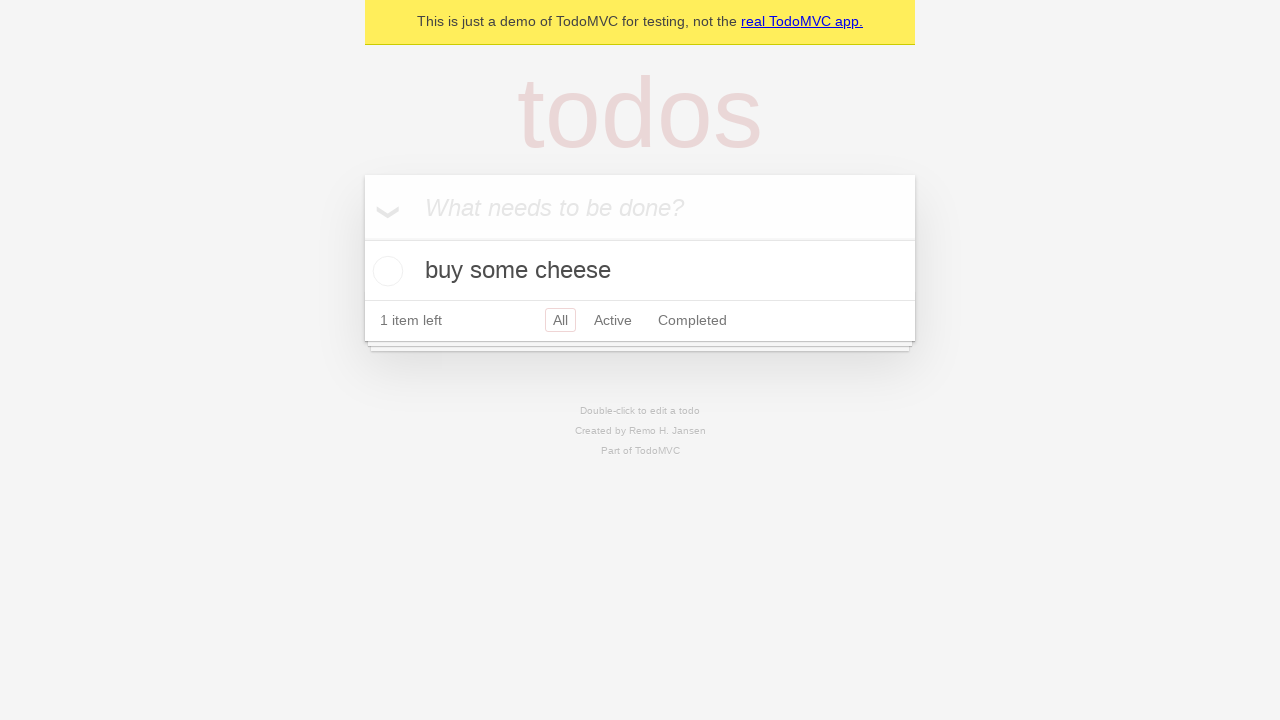

Filled todo input with 'feed the cat' on internal:attr=[placeholder="What needs to be done?"i]
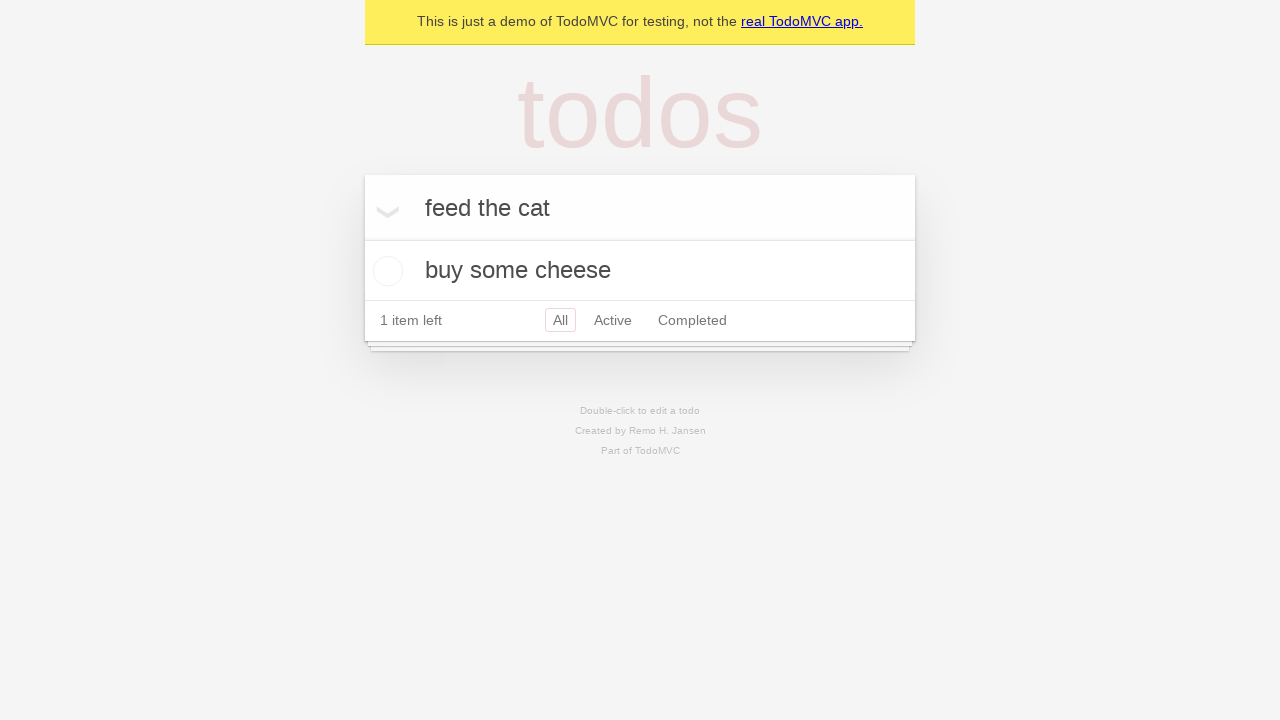

Pressed Enter to create second todo item on internal:attr=[placeholder="What needs to be done?"i]
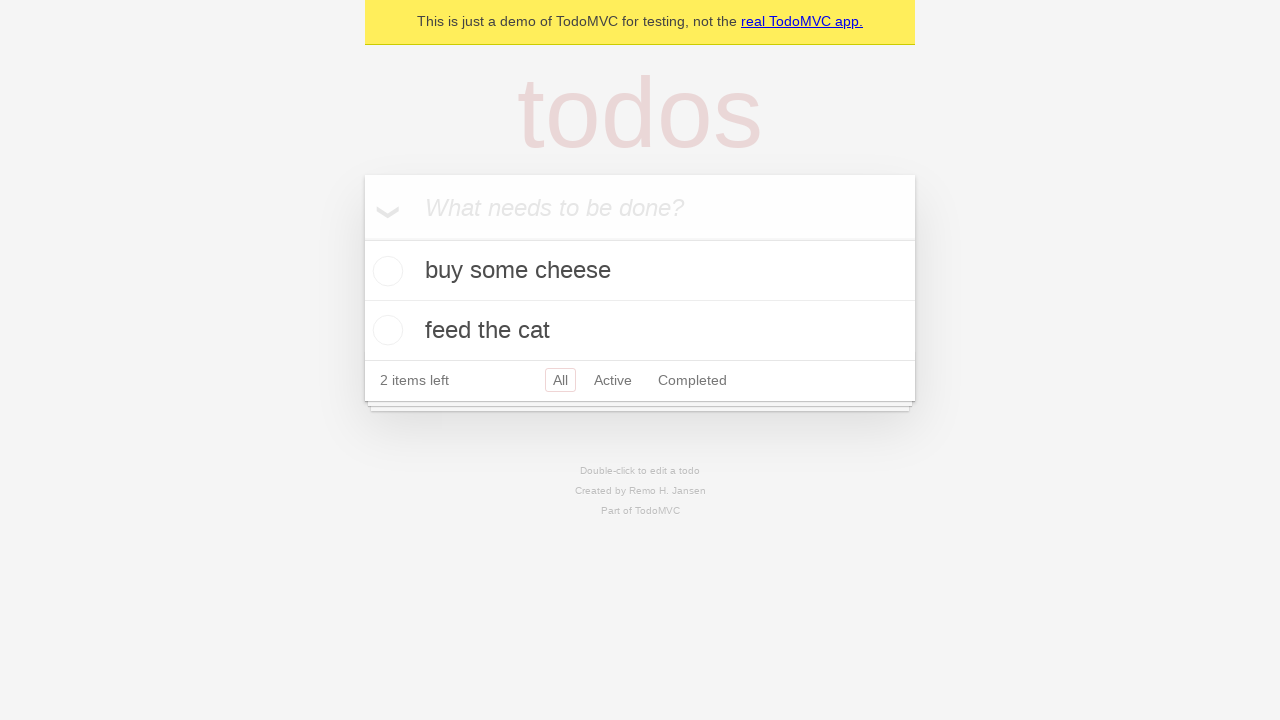

Both todo items are now visible in the list
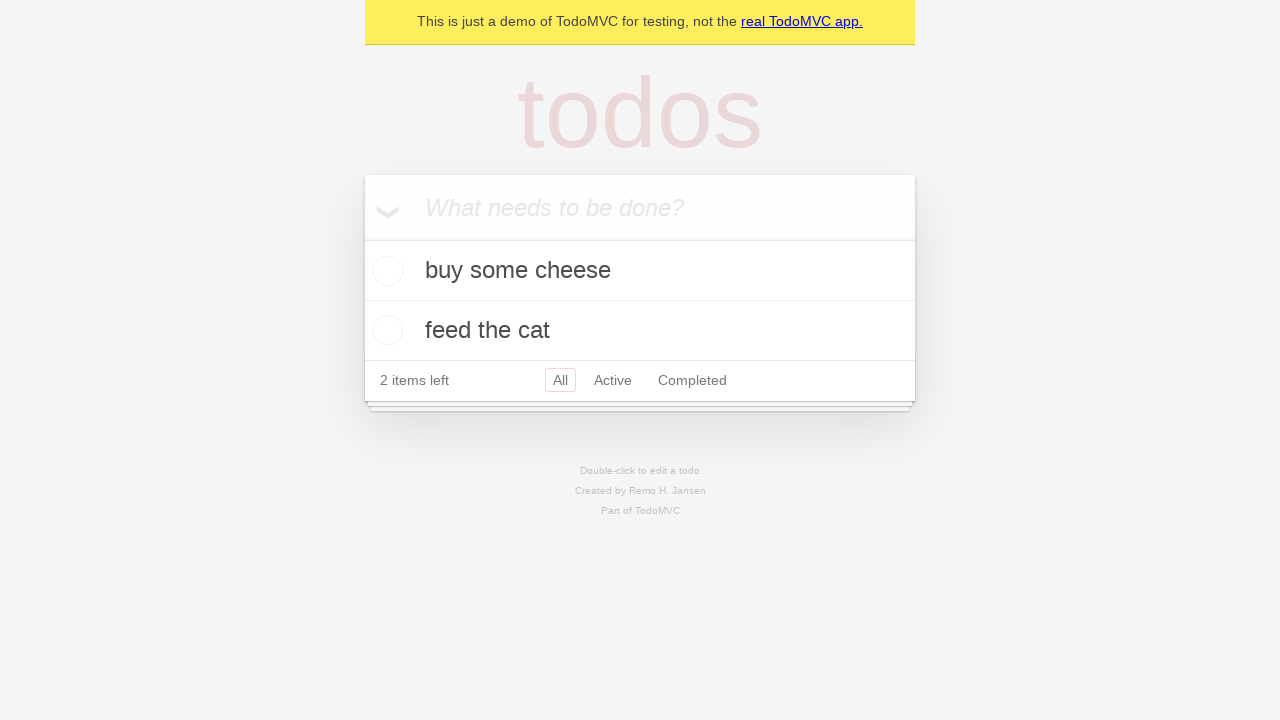

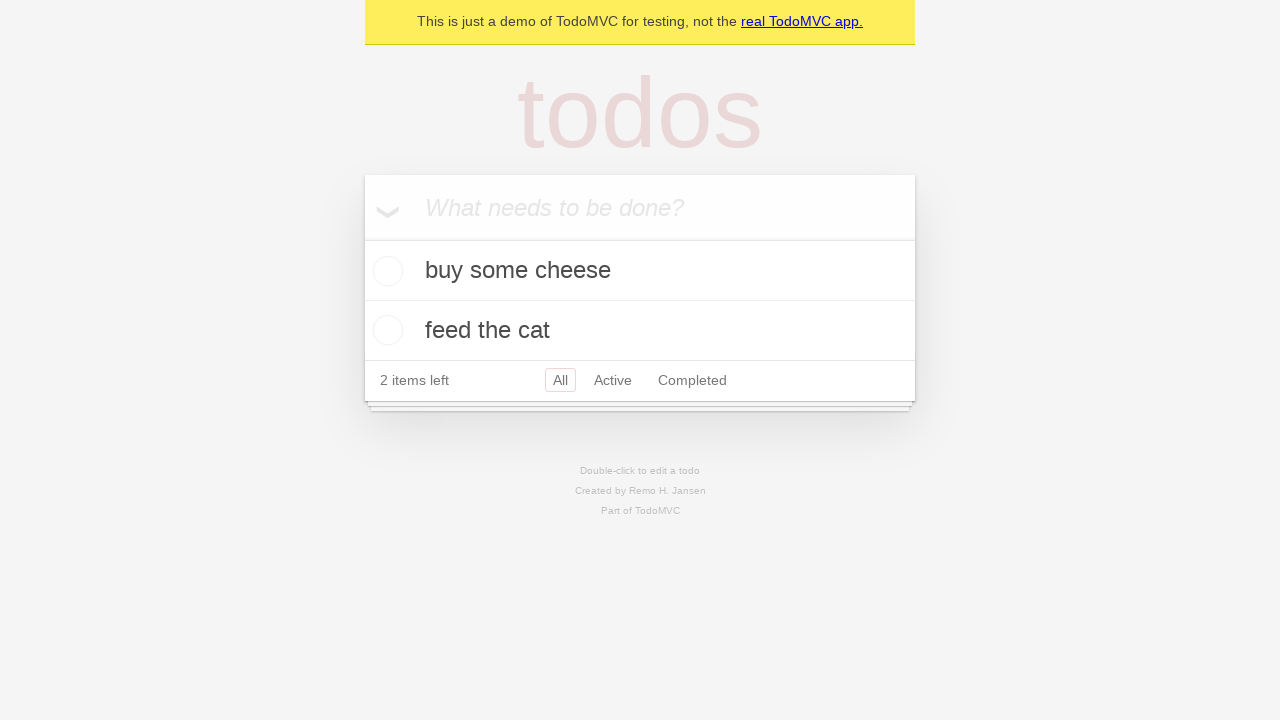